Tests the radio button functionality by navigating to the Radio Button section and selecting the "Yes" option.

Starting URL: https://demoqa.com/elements

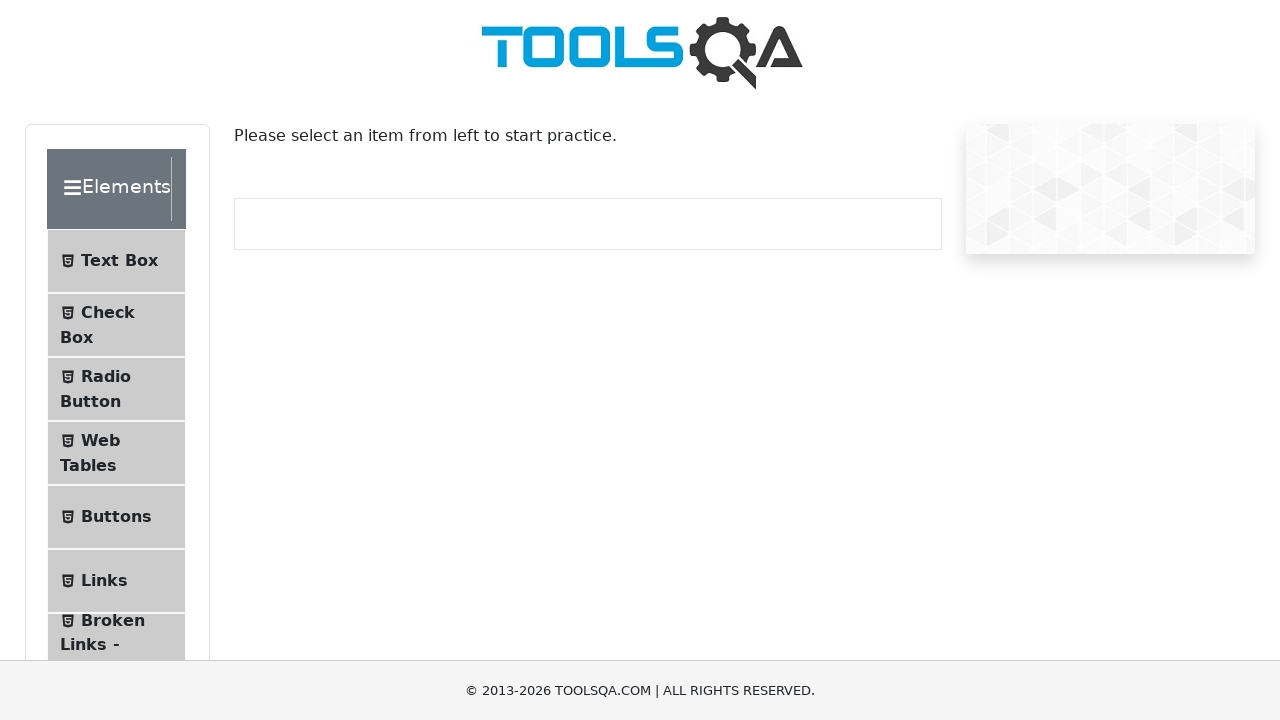

Clicked on Radio Button menu item at (116, 389) on #item-2
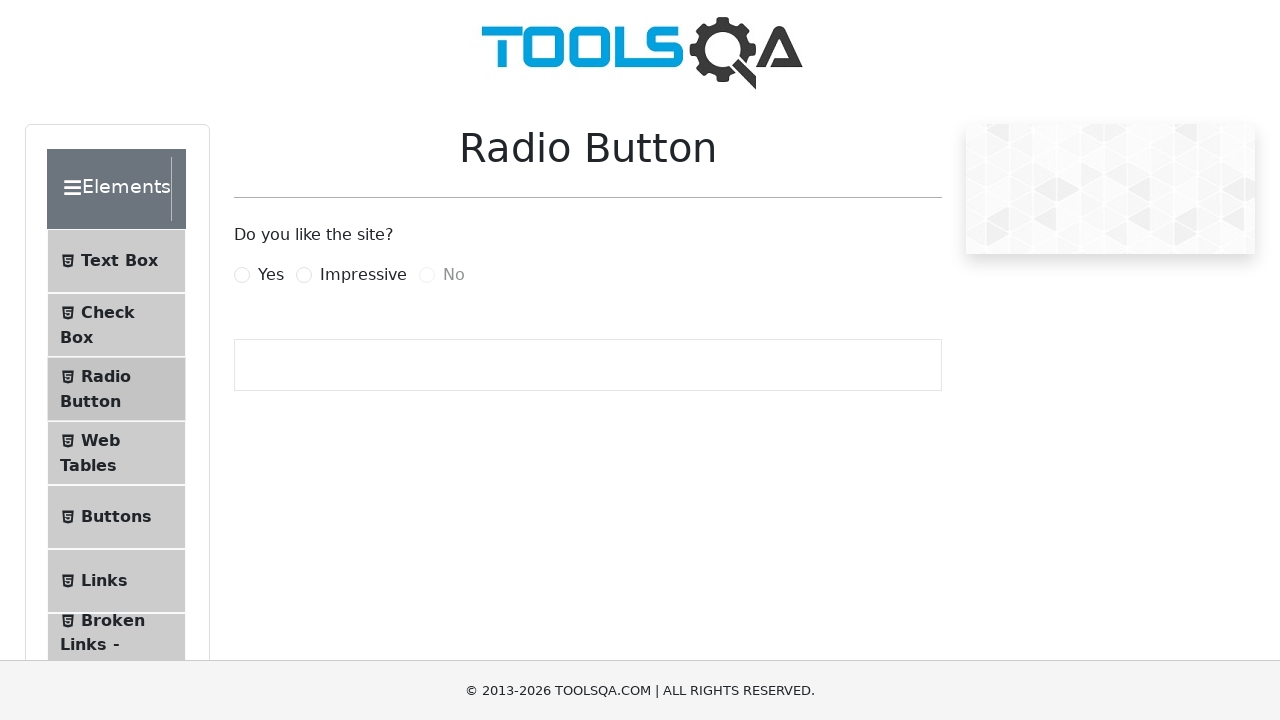

Clicked on Yes radio button at (271, 275) on label[for='yesRadio']
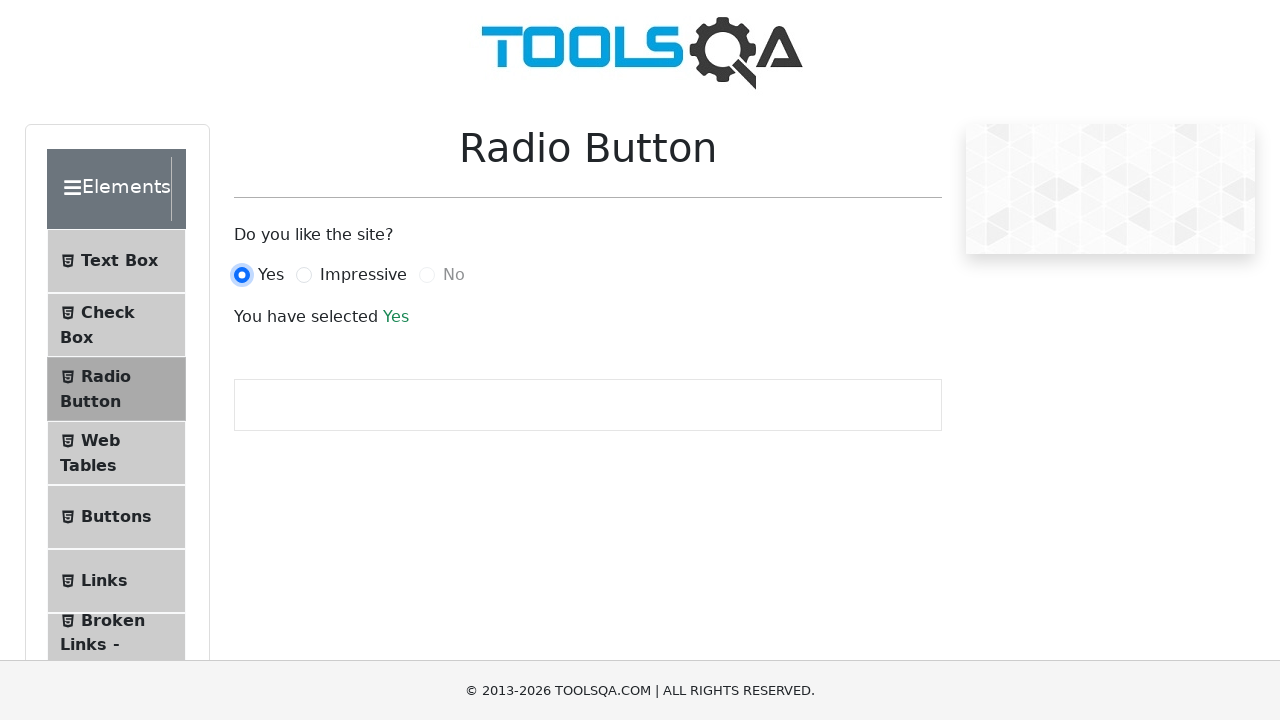

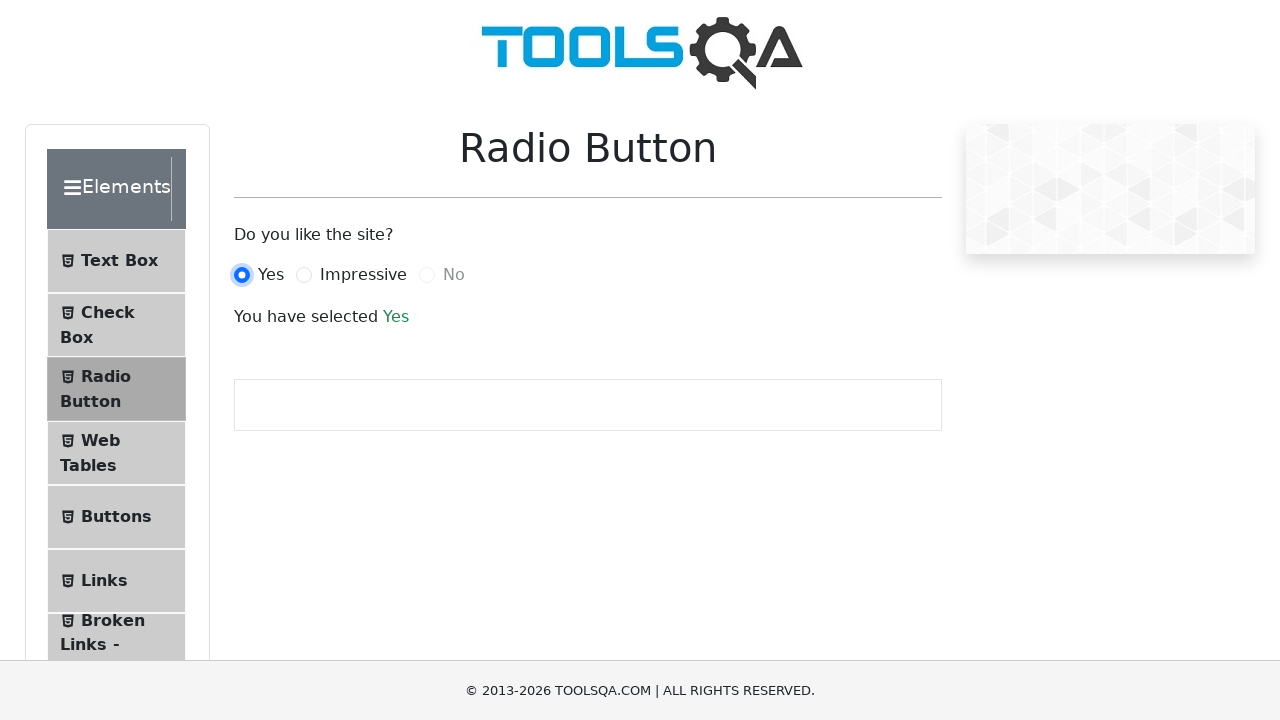